Demonstrates different scrolling techniques including scrolling to bottom, top, specific elements, and smooth scrolling.

Starting URL: https://www.selenium.dev/documentation/

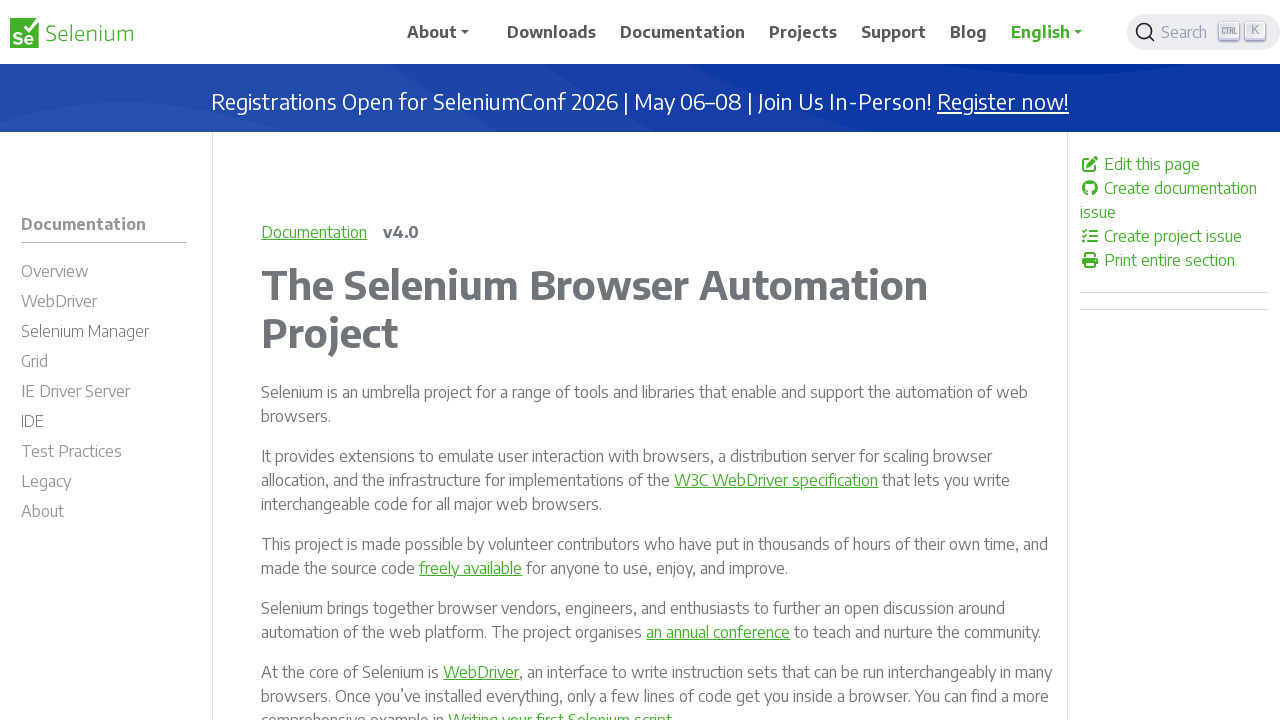

Scrolled to bottom of page using window.scrollTo()
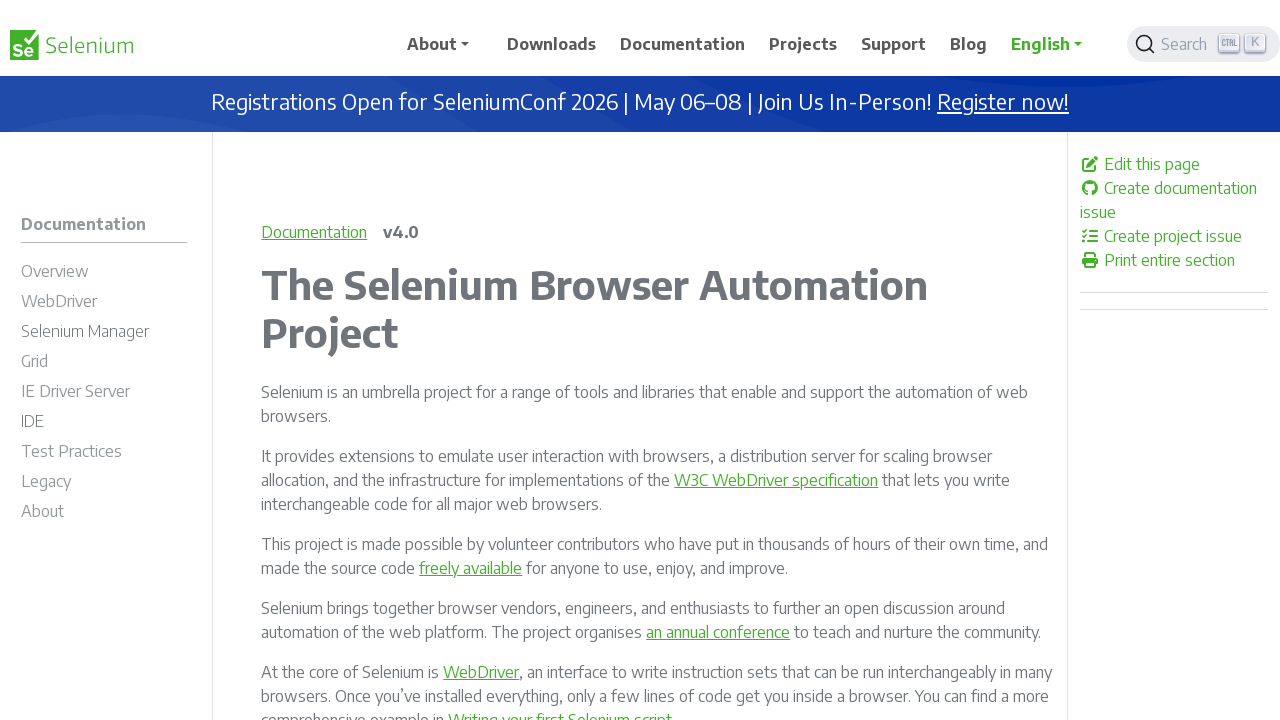

Waited 1 second for scroll animation to complete
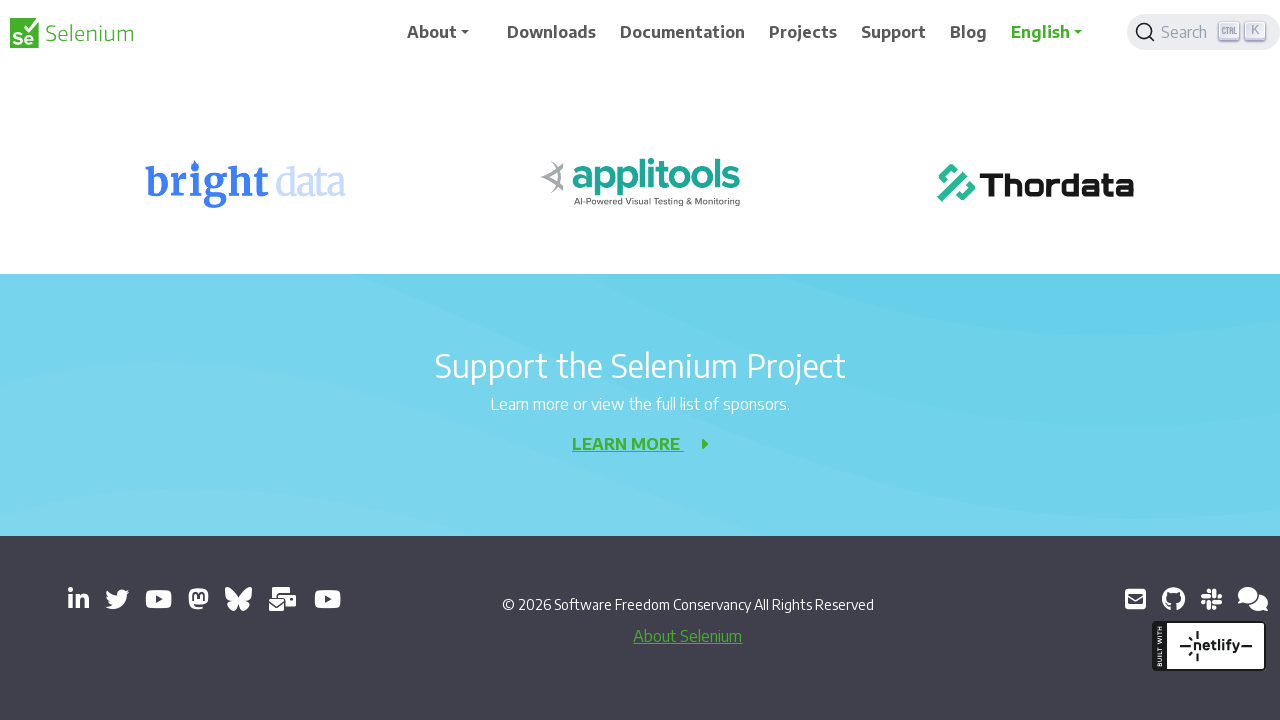

Scrolled to top of page using window.scrollTo()
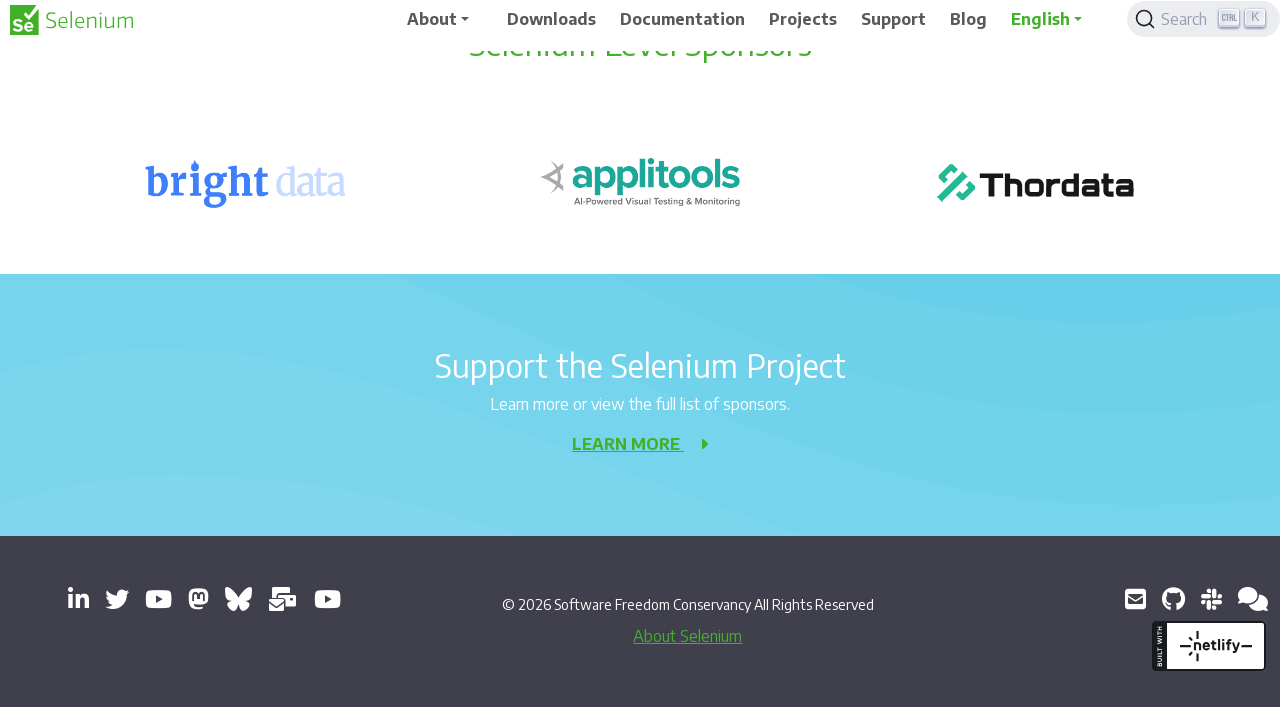

Waited 1 second for scroll animation to complete
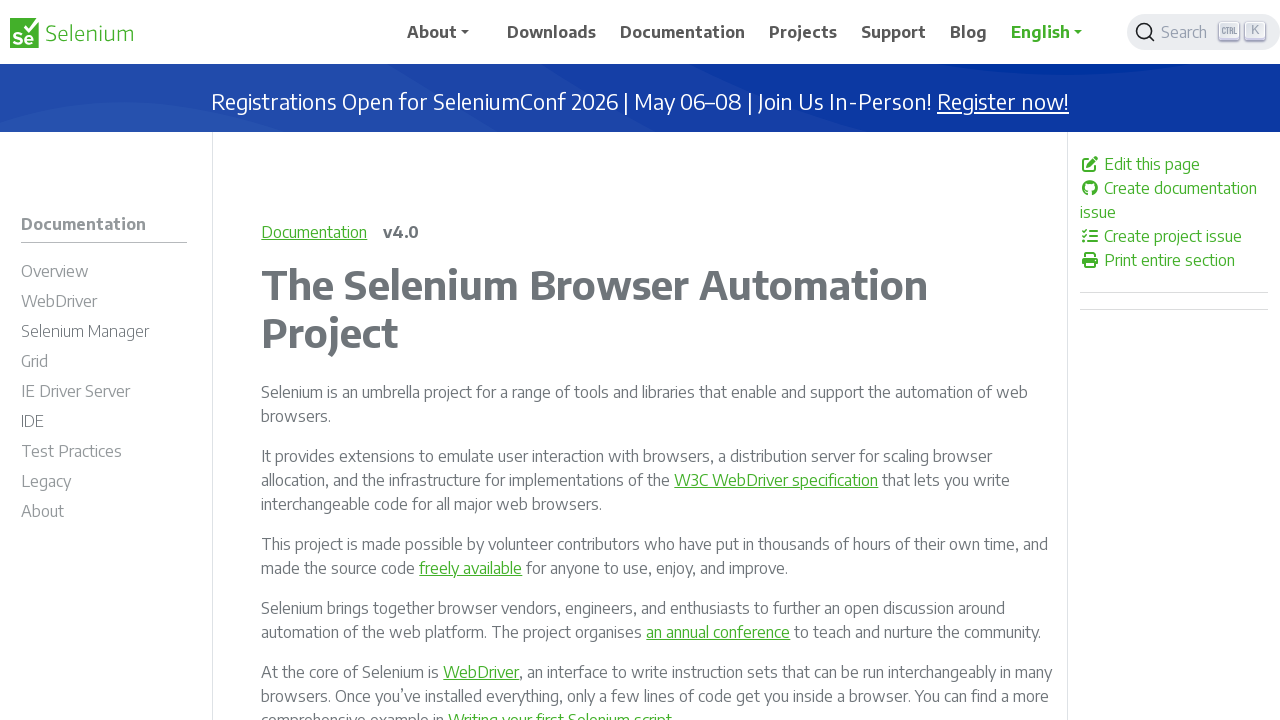

Located footer element on page
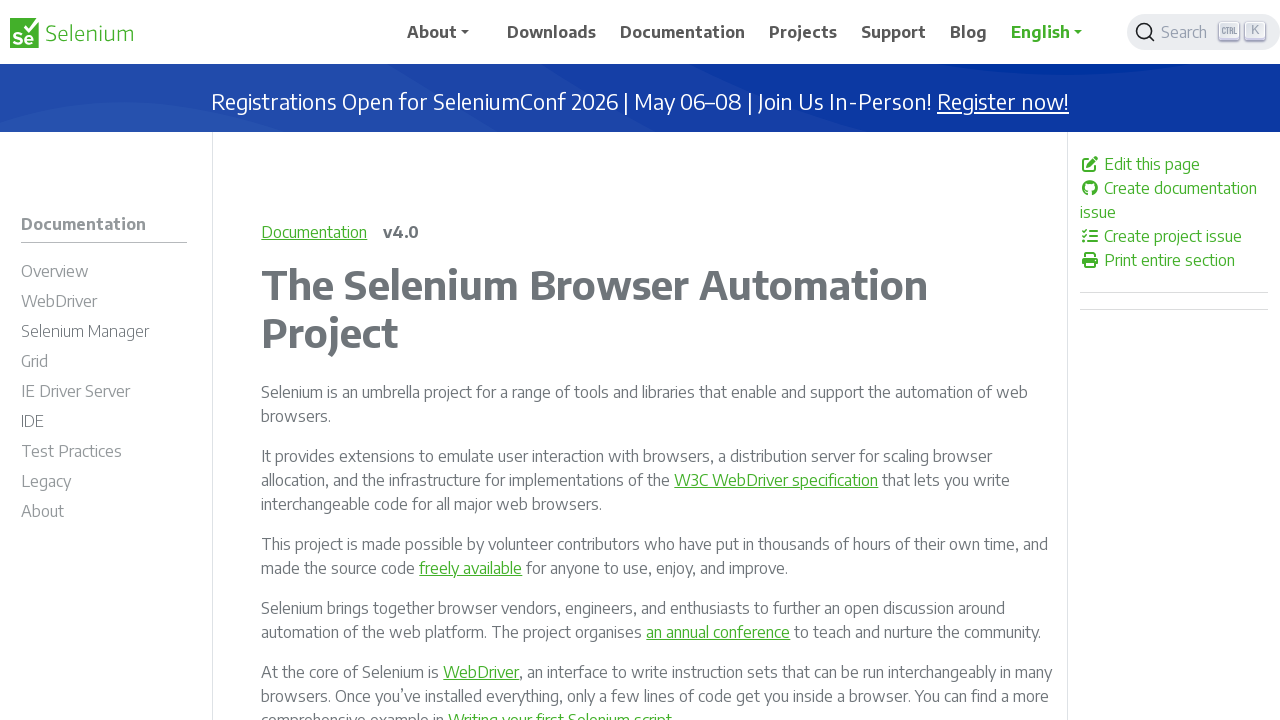

Scrolled footer element into view
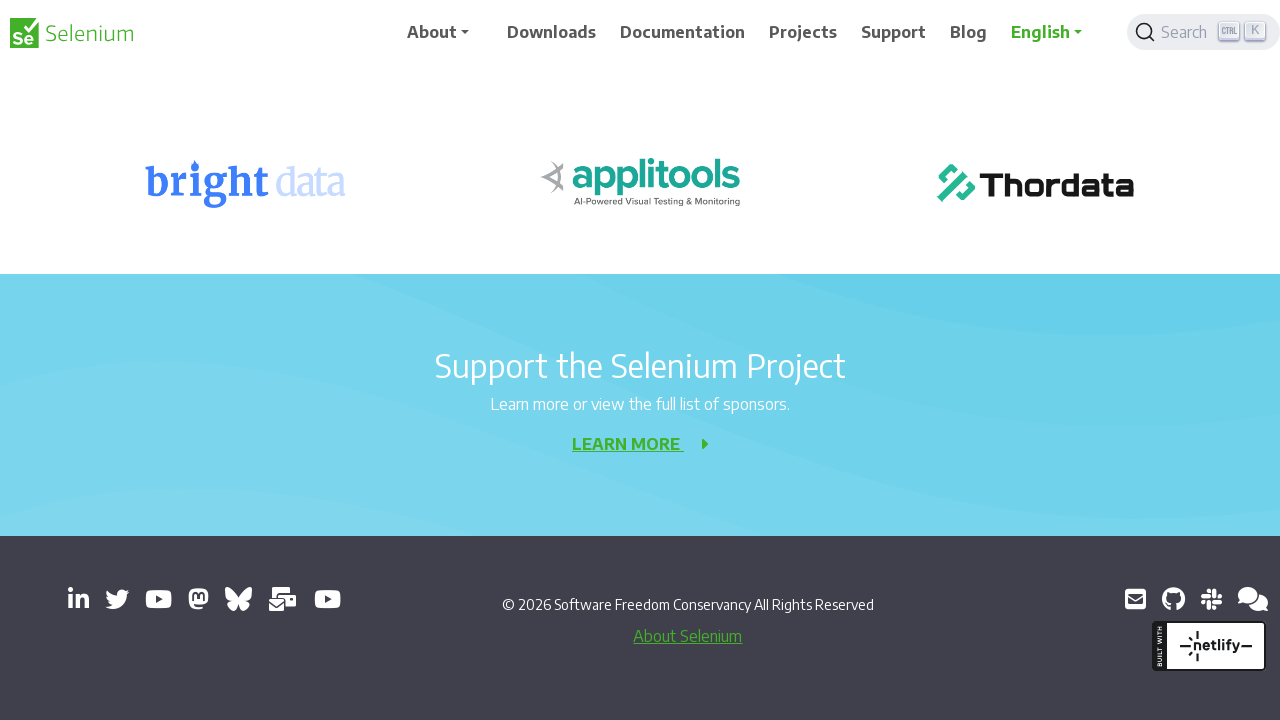

Waited 1 second for scroll animation to complete
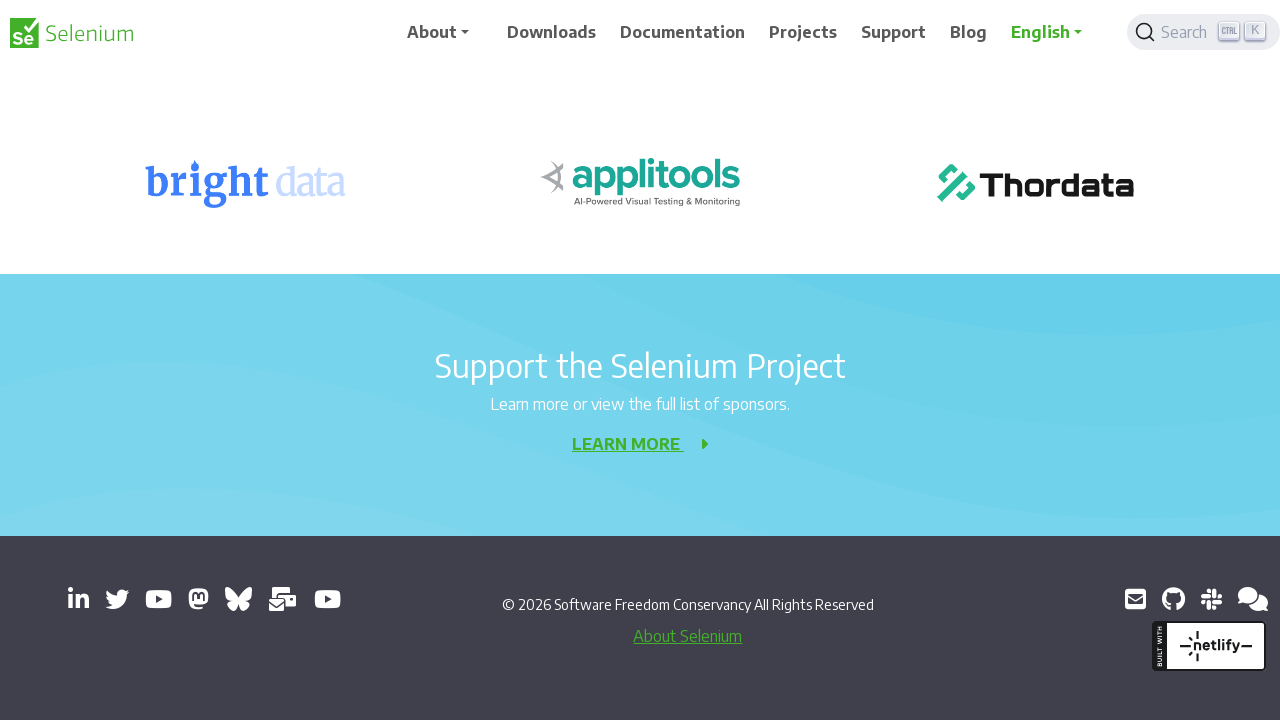

Smooth scrolled back to top of page
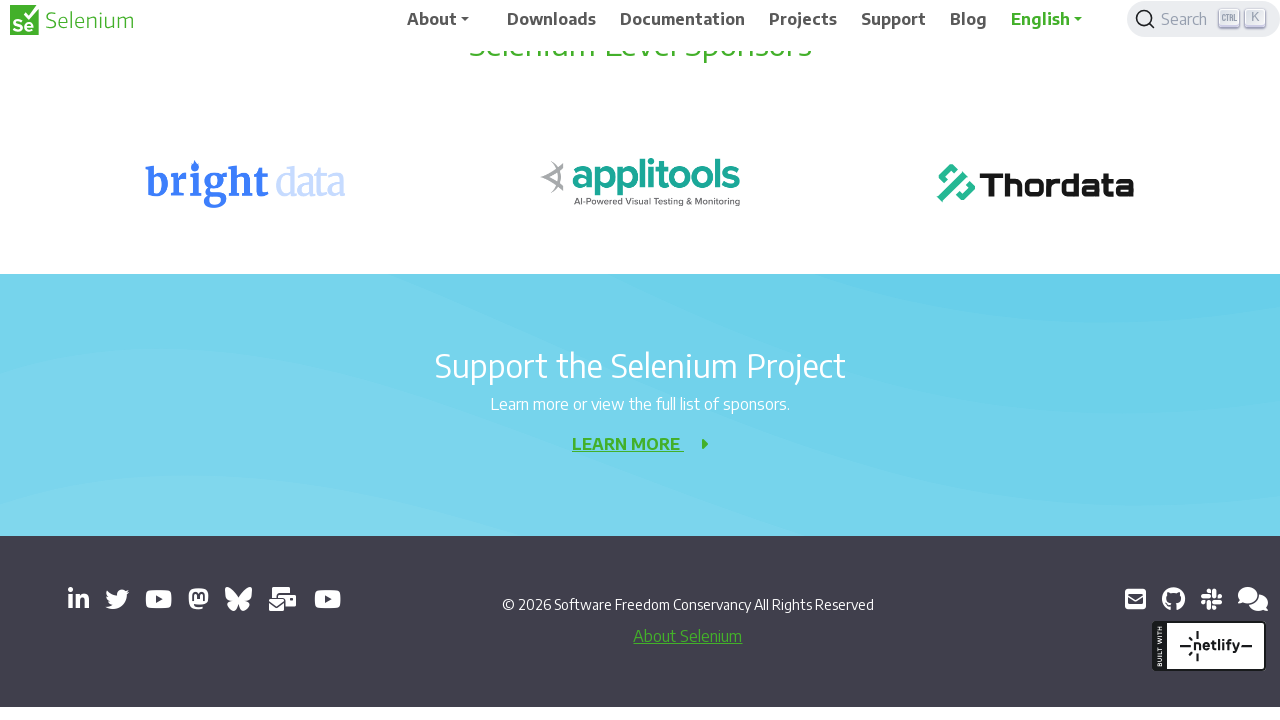

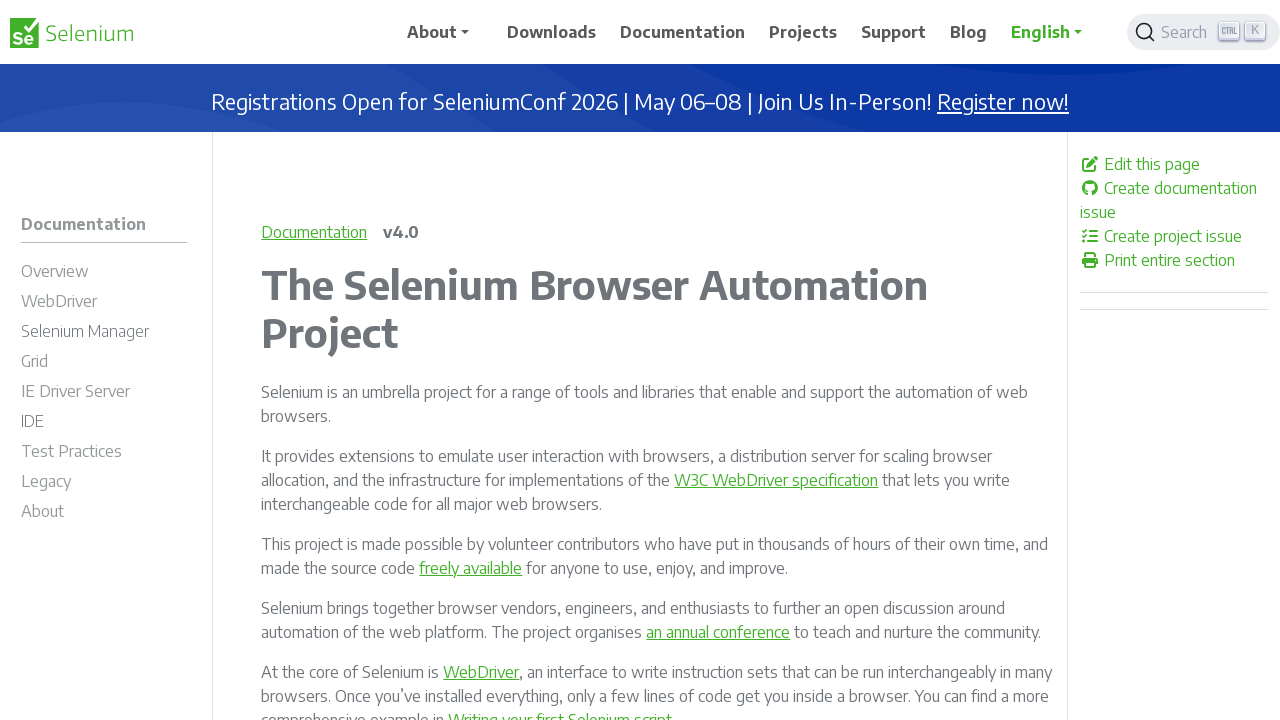